Tests multi-select dropdown functionality by selecting multiple options from a car dropdown list and then deselecting all options

Starting URL: http://omayo.blogspot.com/

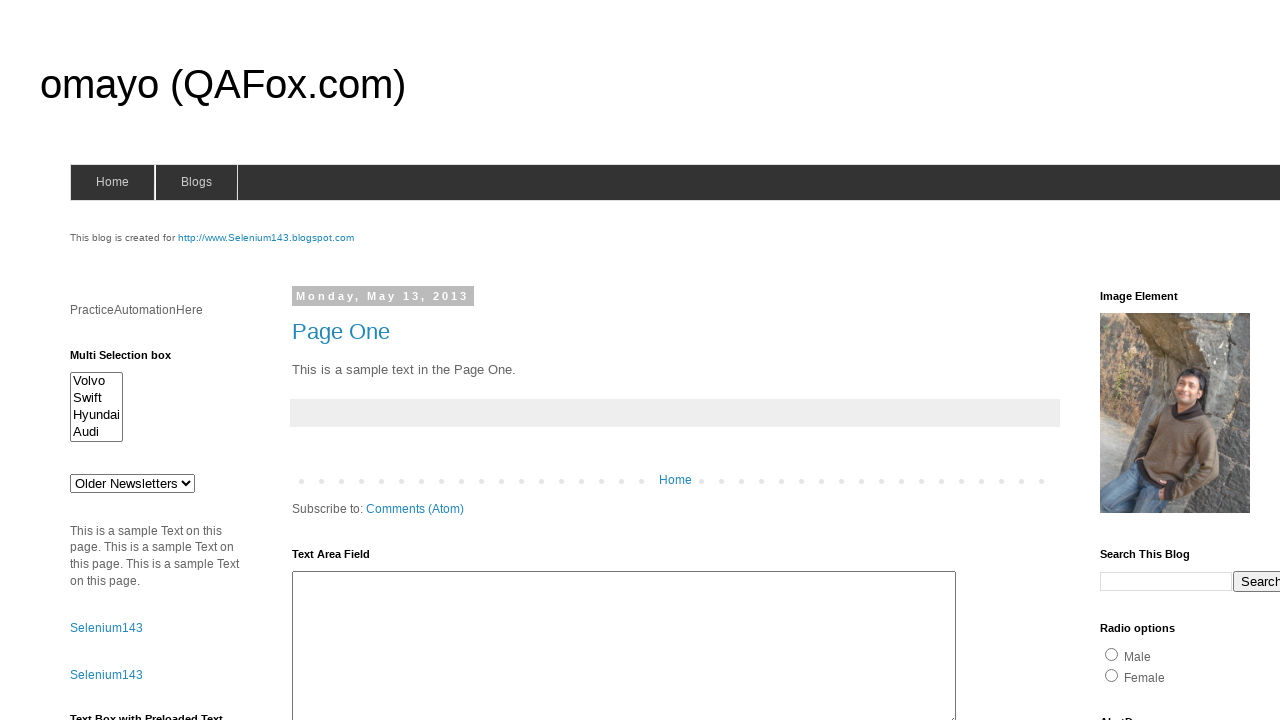

Multi-select dropdown element is visible and ready
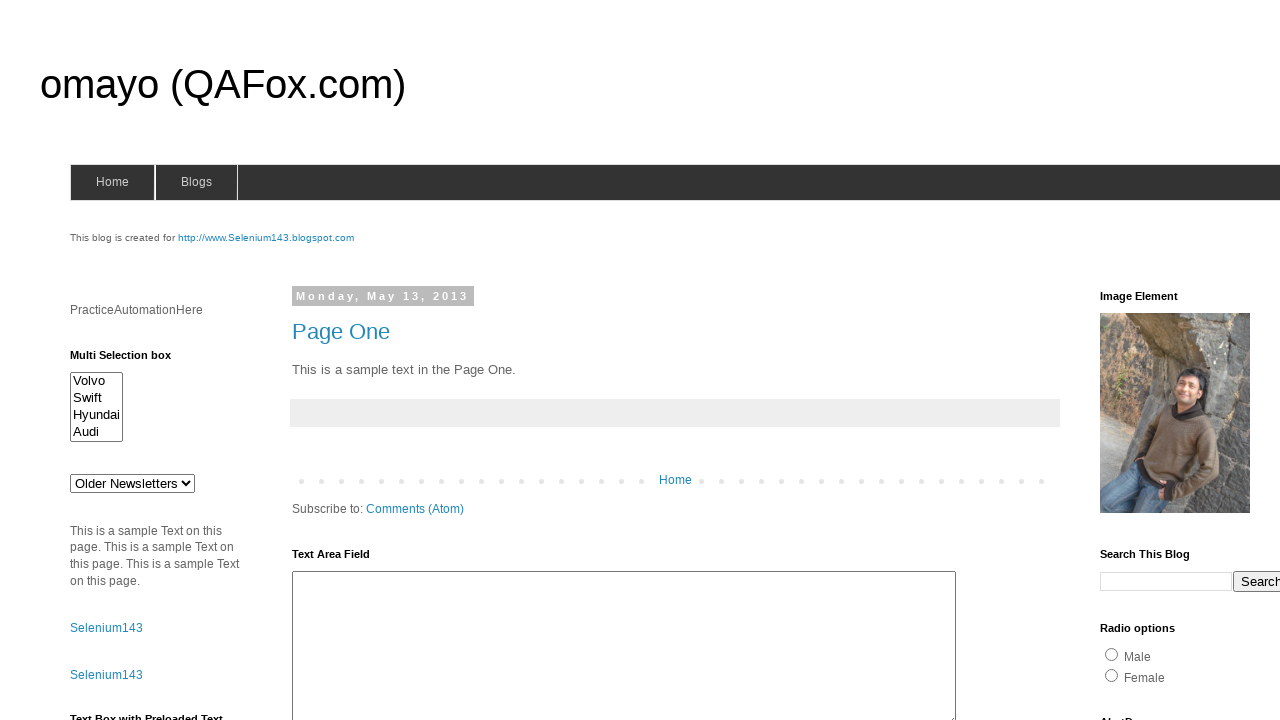

Located the multi-select dropdown element
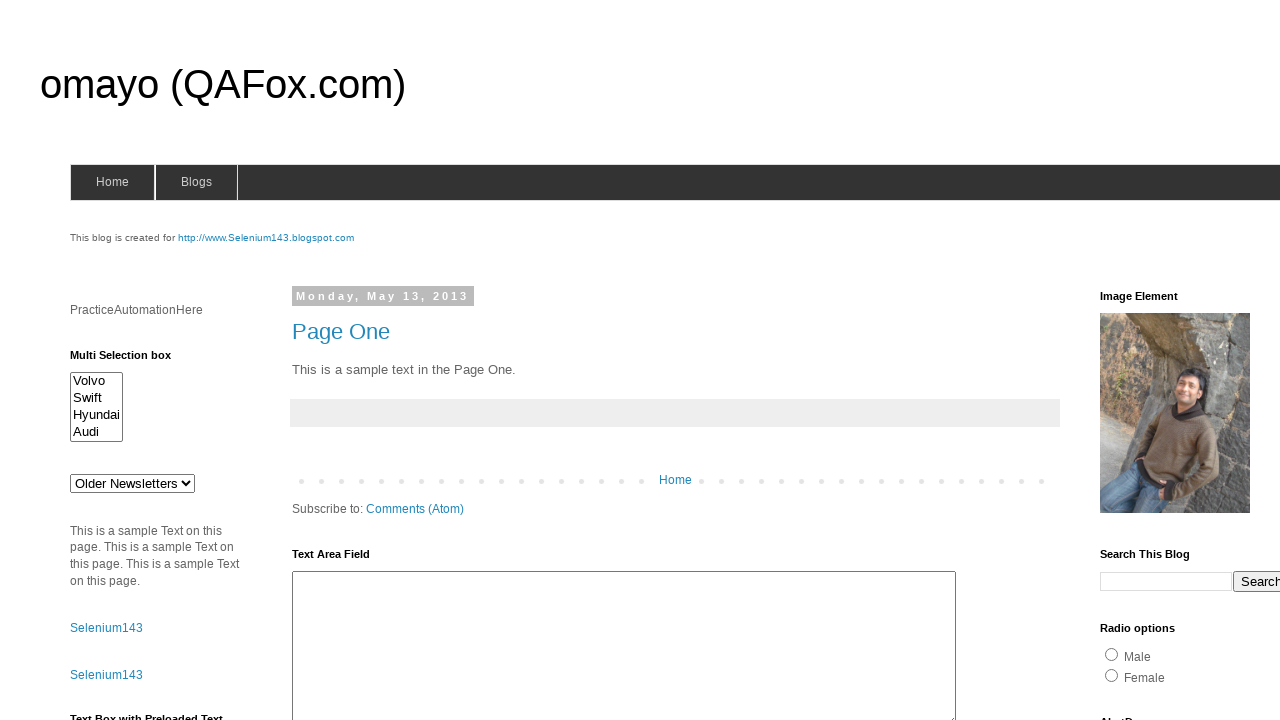

Located all option elements within the dropdown
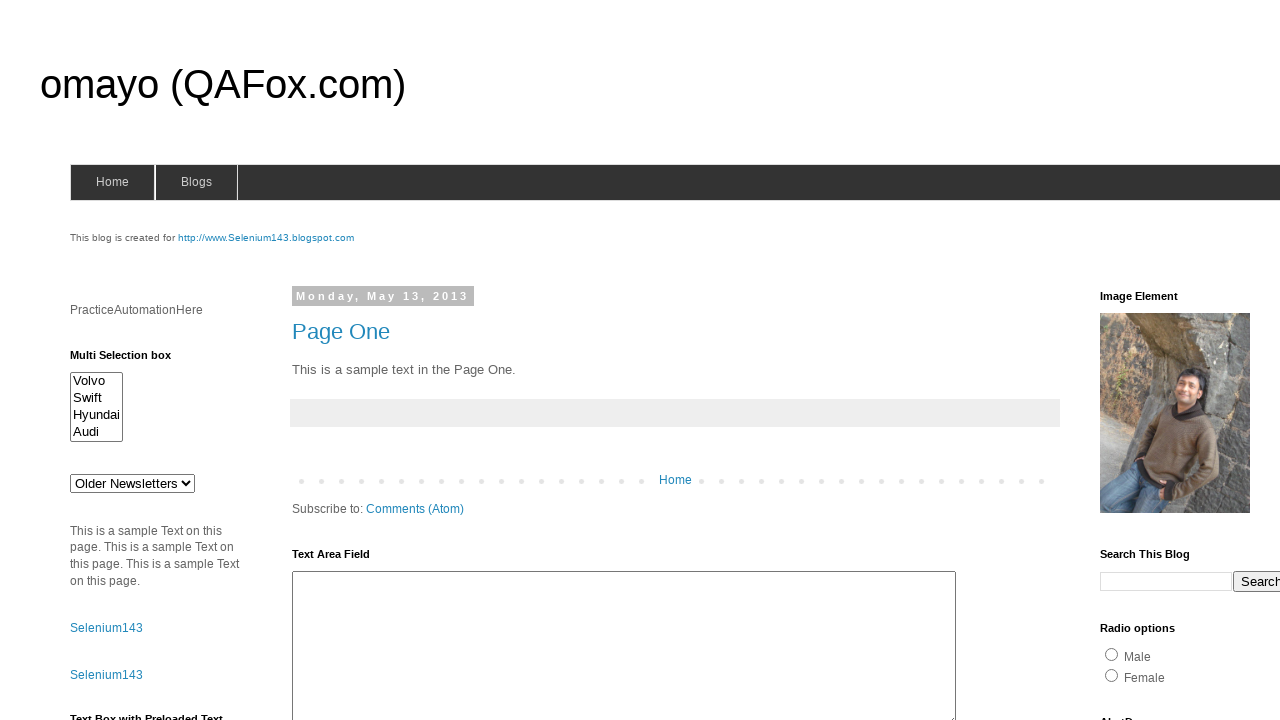

Selected first option (index 0) from the multi-select dropdown at (96, 381) on #multiselect1 >> option >> nth=0
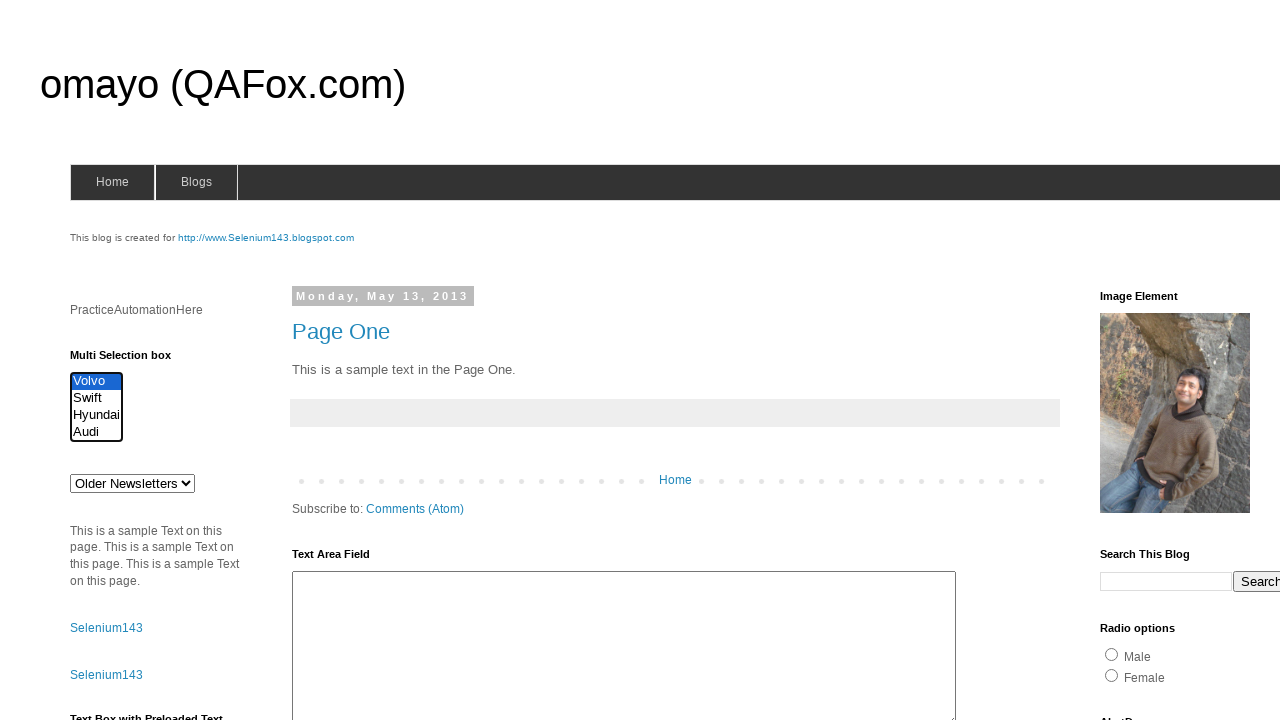

Selected third option (index 2) while holding Ctrl for multi-select at (96, 415) on #multiselect1 >> option >> nth=2
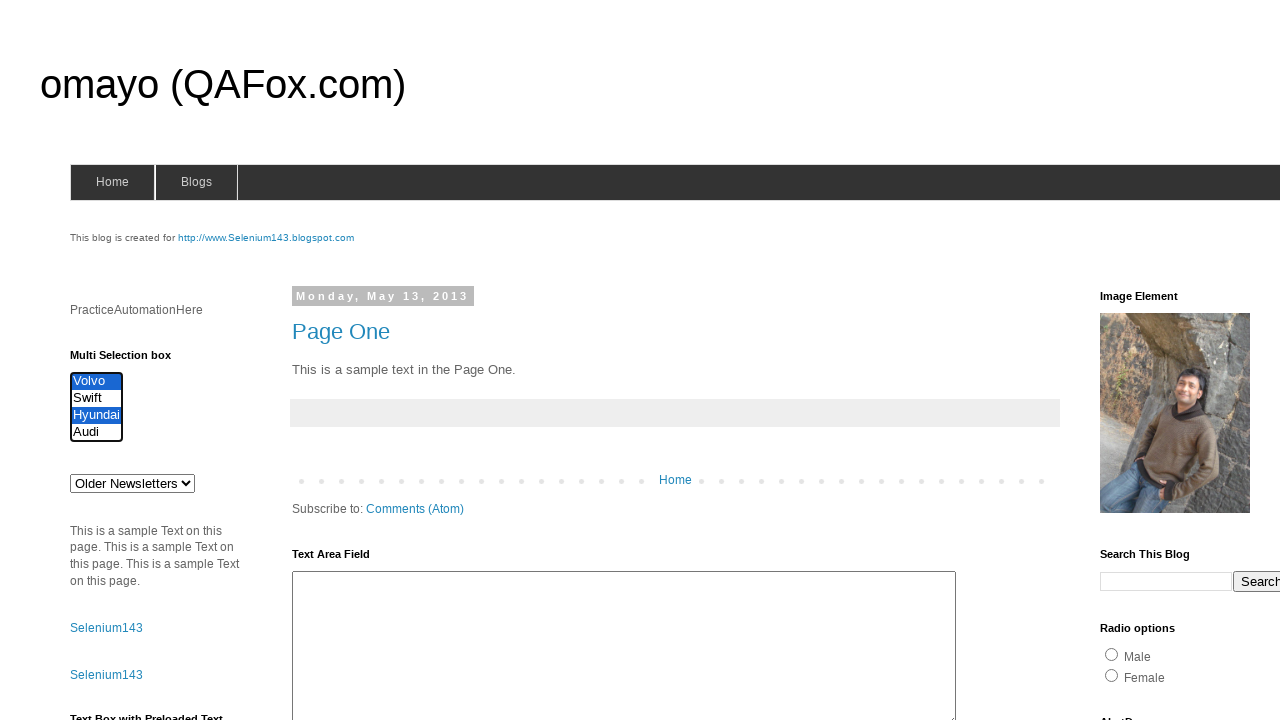

Selected fourth option (index 3) while holding Ctrl for multi-select at (96, 432) on #multiselect1 >> option >> nth=3
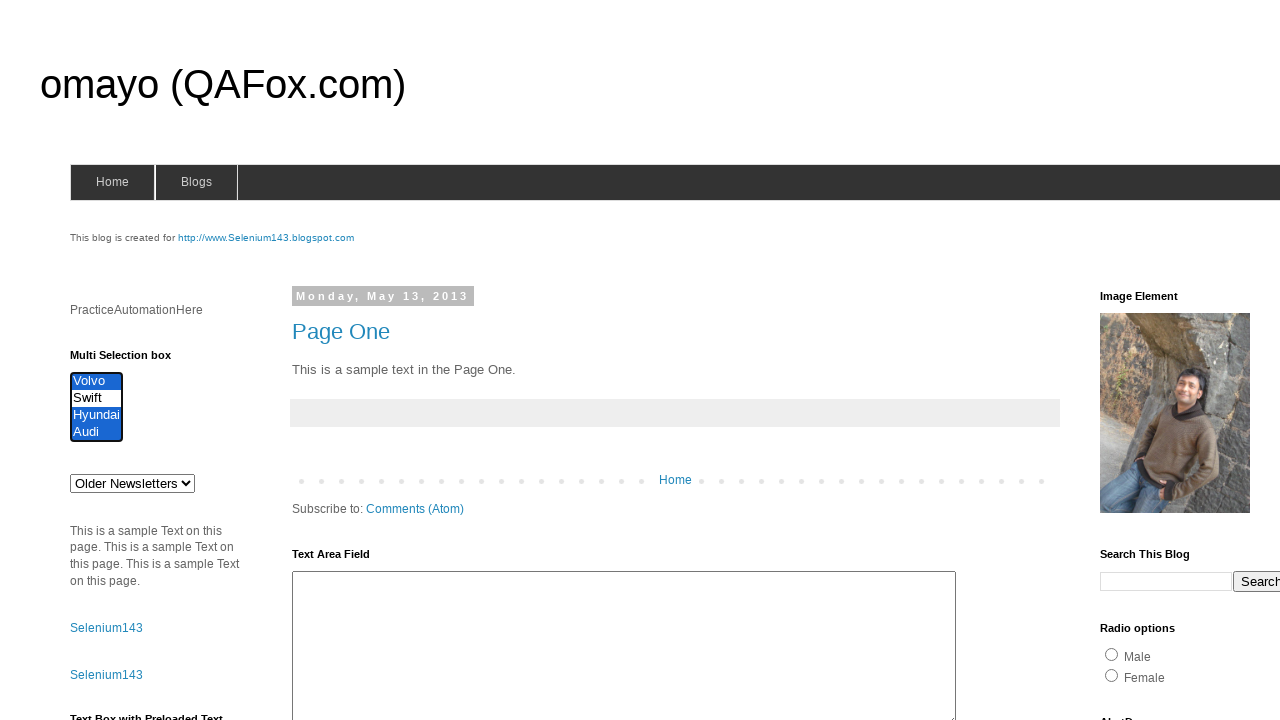

Deselected all options from the multi-select dropdown on #multiselect1
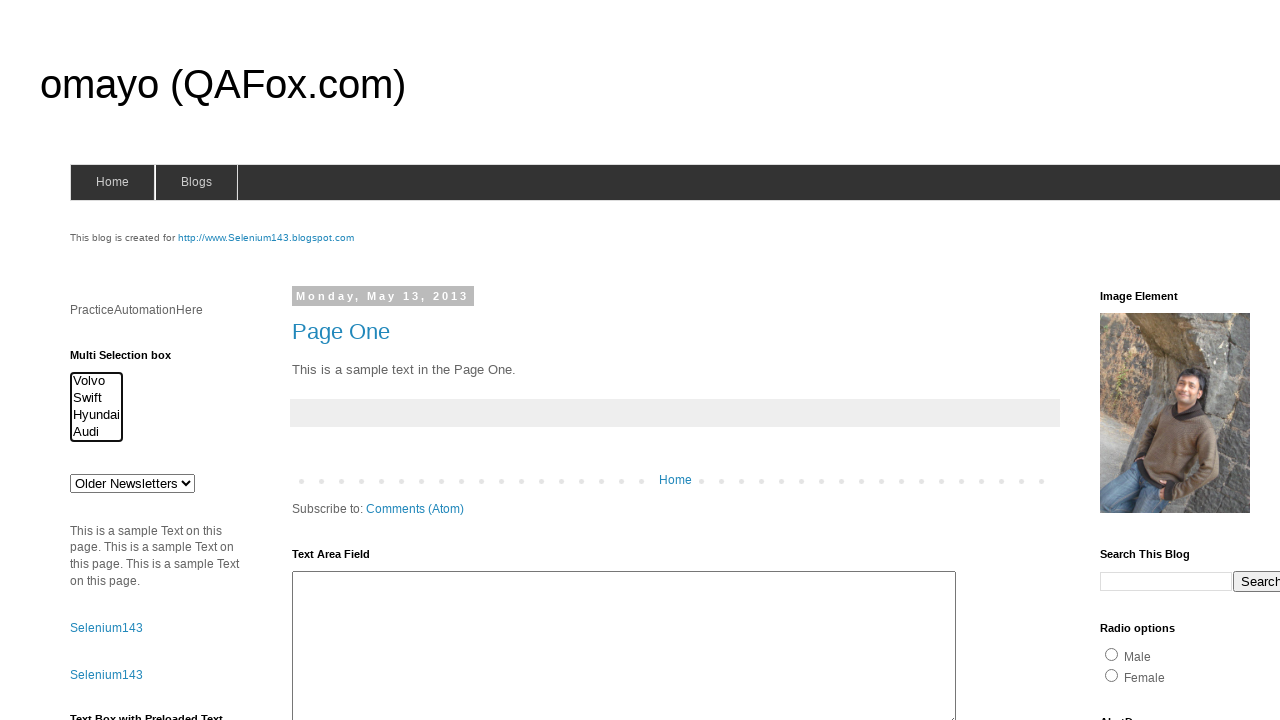

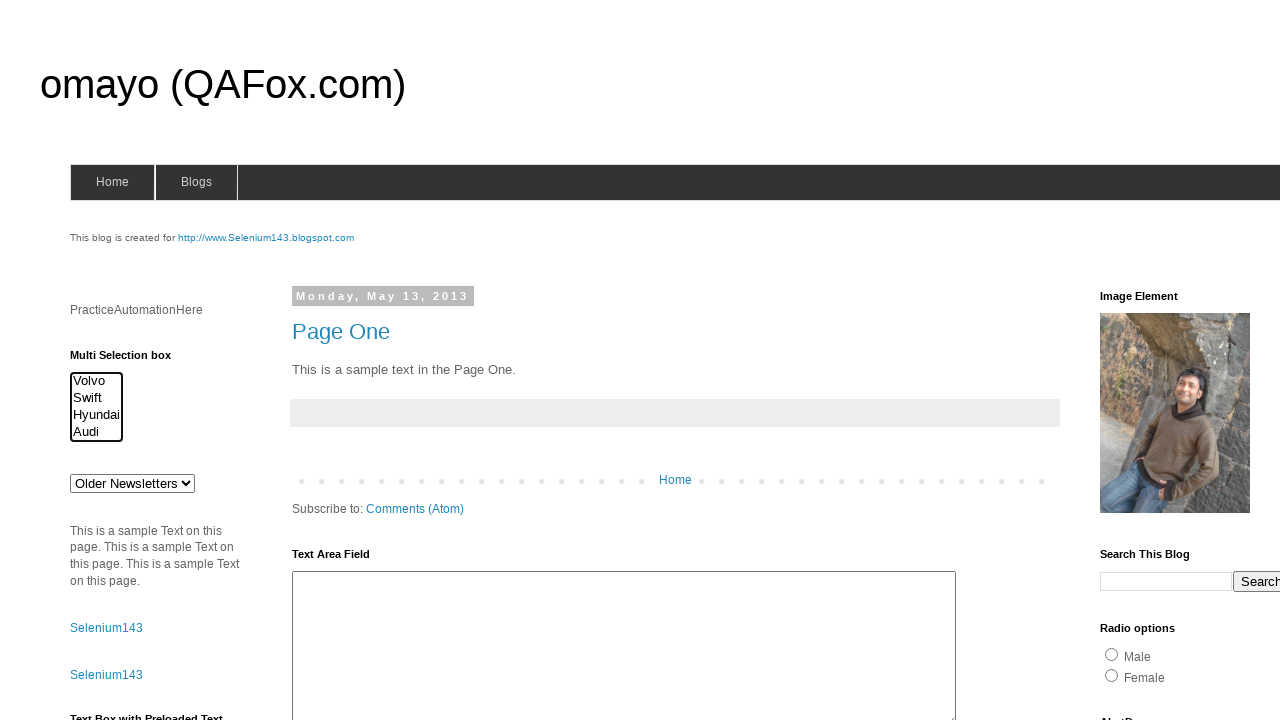